Tests a progress bar component by clicking the start button and waiting for the progress to reach 100%

Starting URL: https://demoqa.com/progress-bar

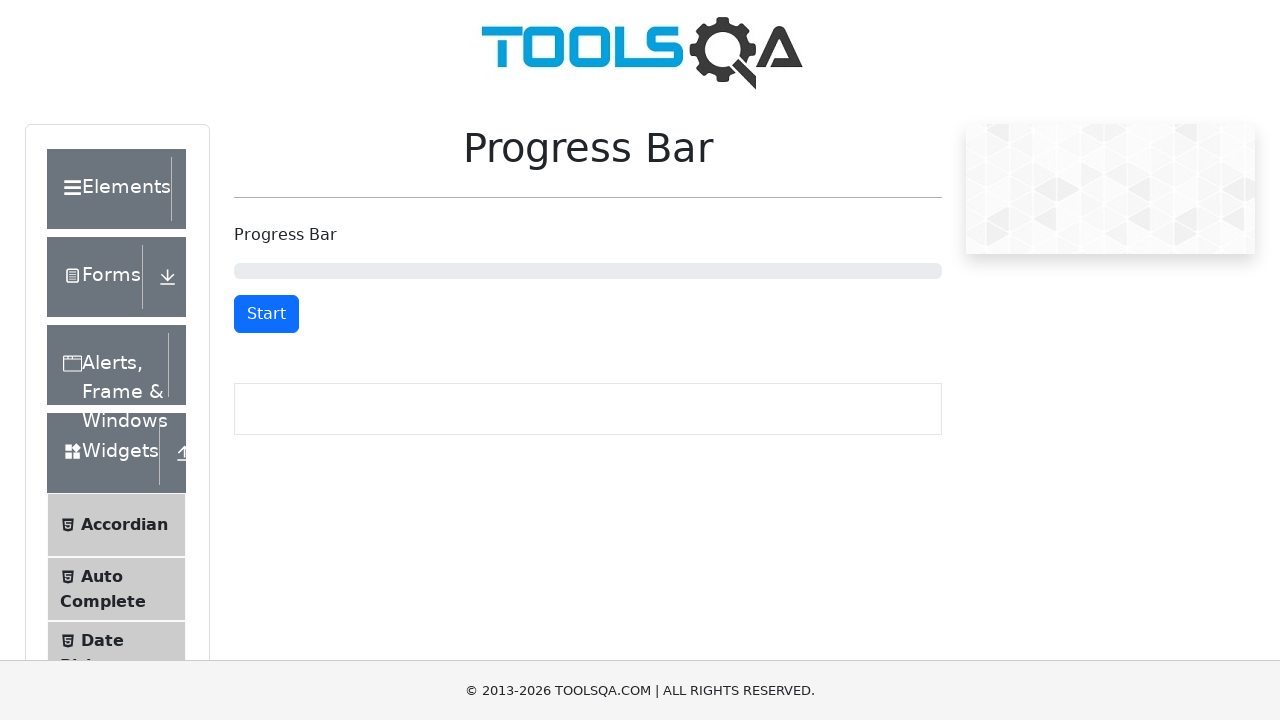

Clicked start button to begin progress bar at (266, 314) on button#startStopButton
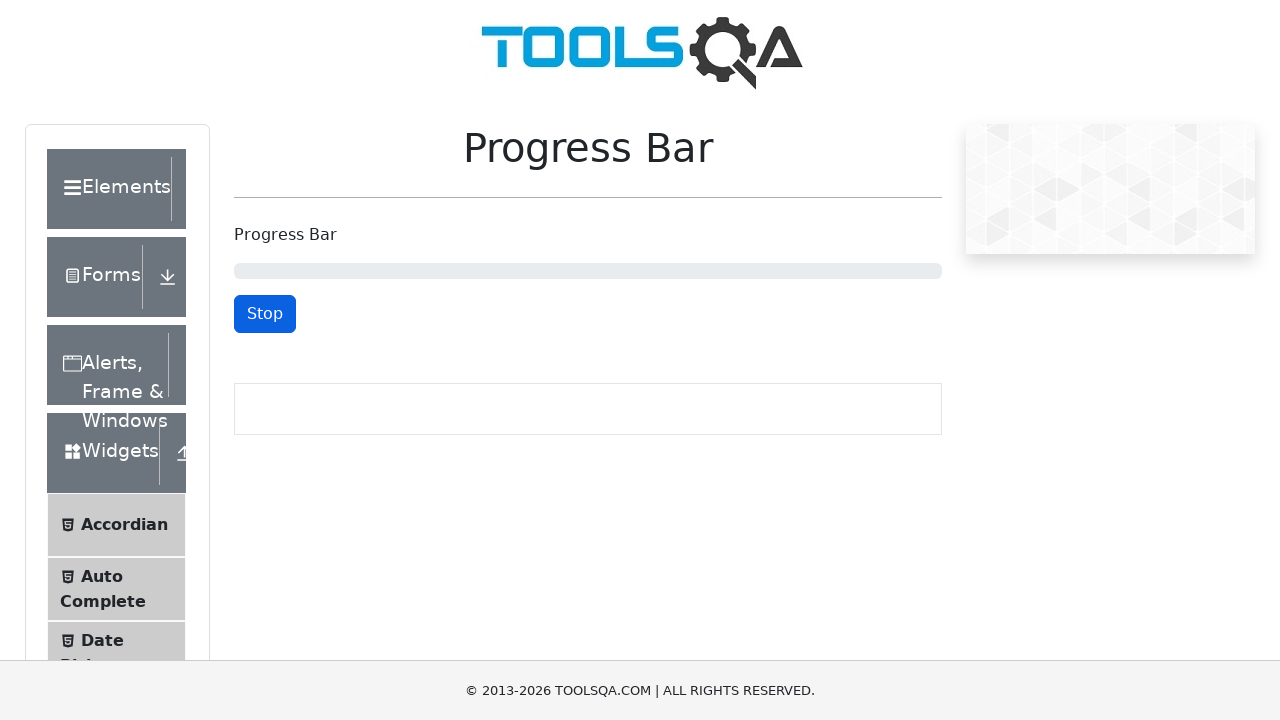

Waited for progress bar to reach 100%
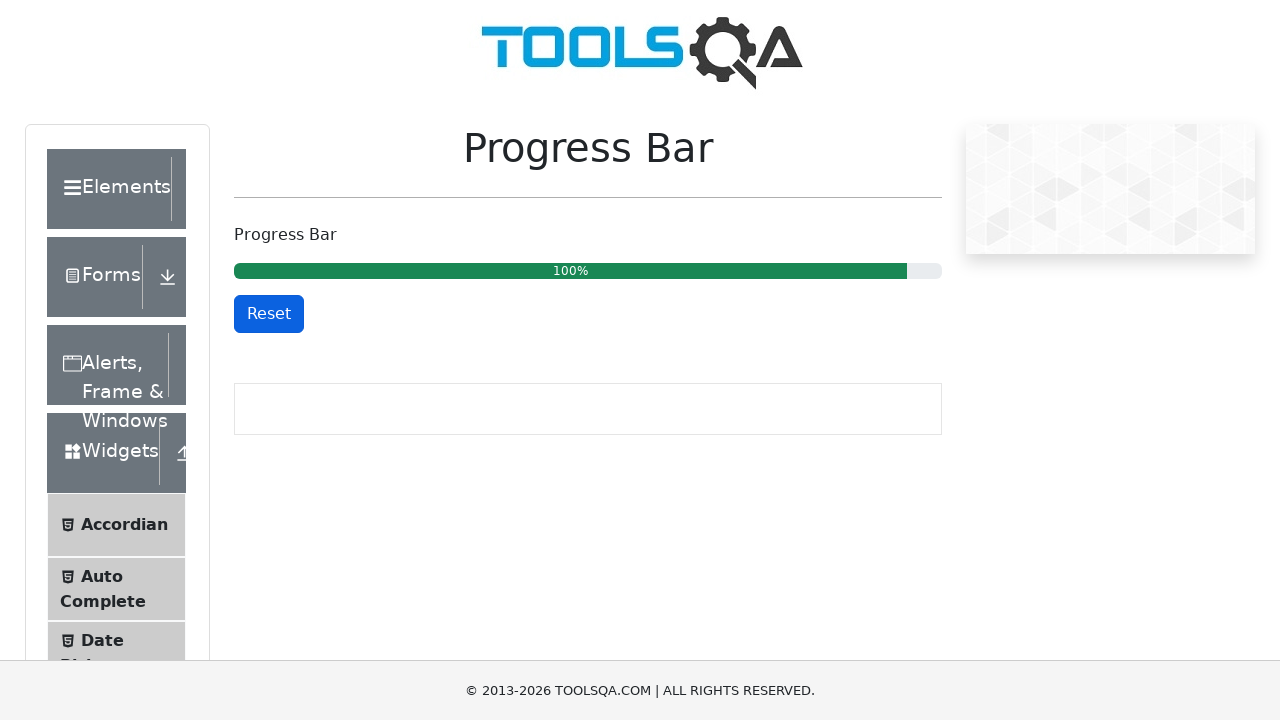

Located progress bar element
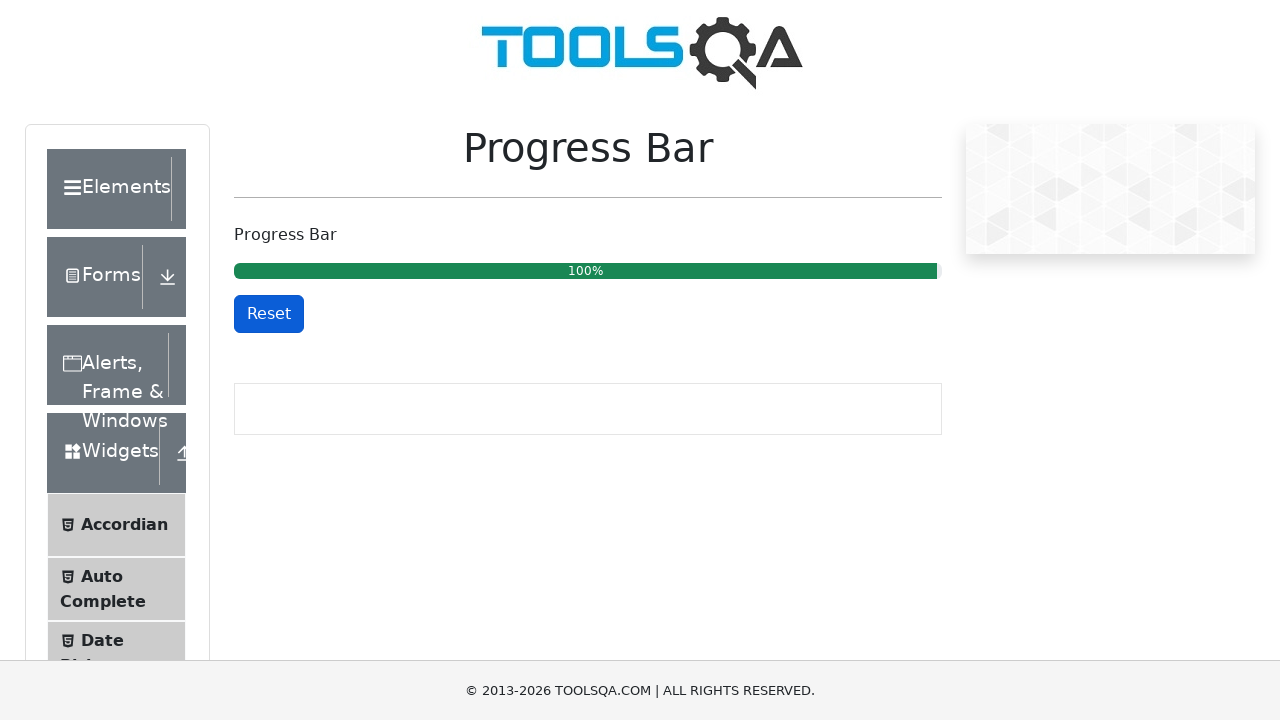

Verified progress bar shows 100%
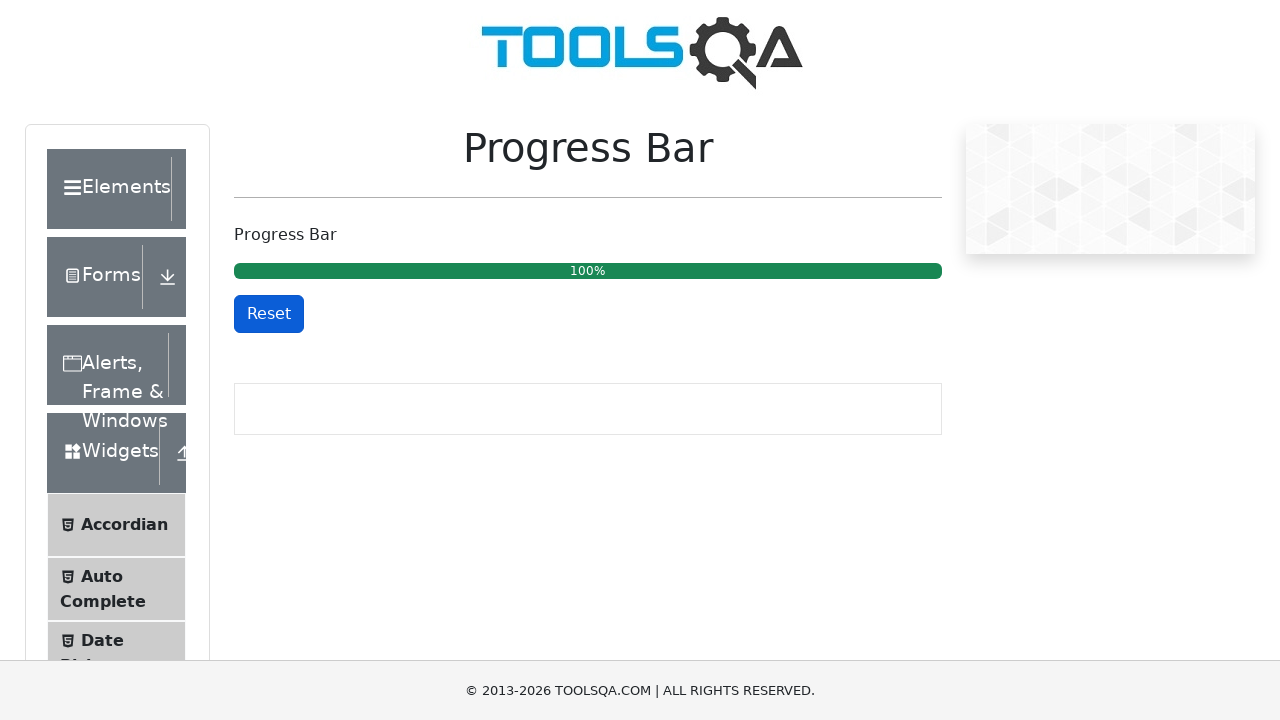

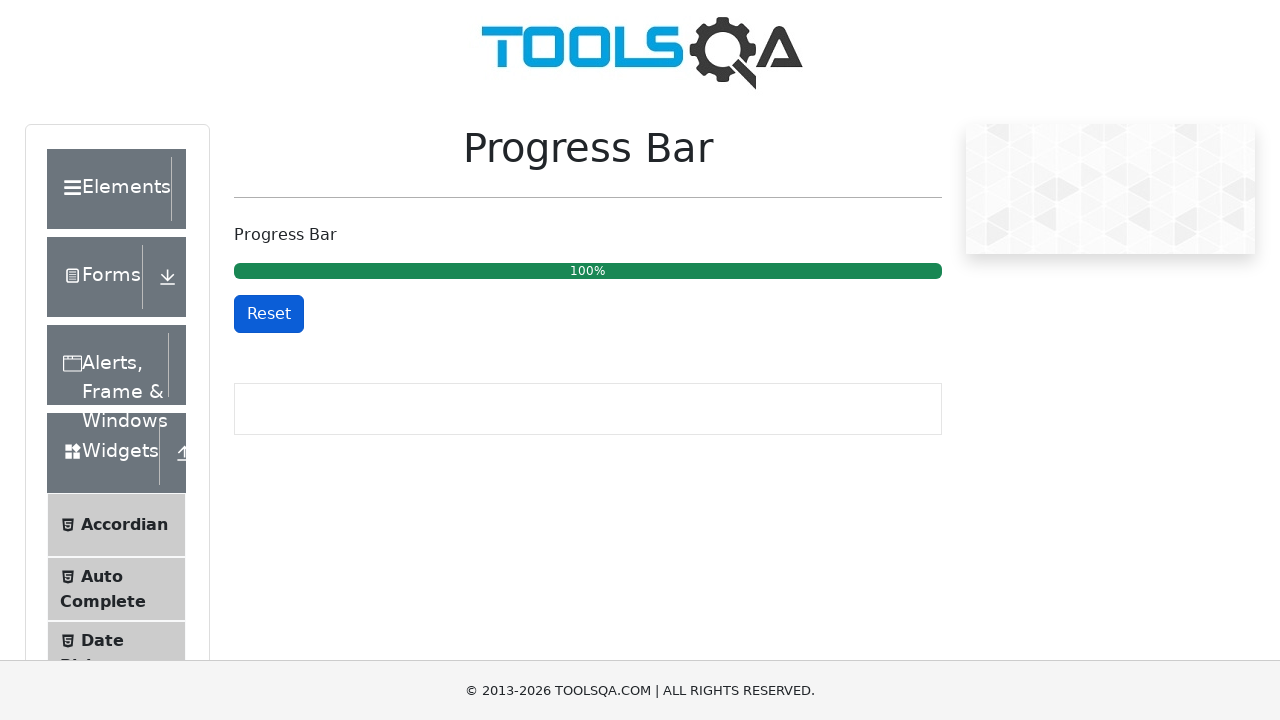